Tests that a todo item is removed when edited to an empty string

Starting URL: https://demo.playwright.dev/todomvc/

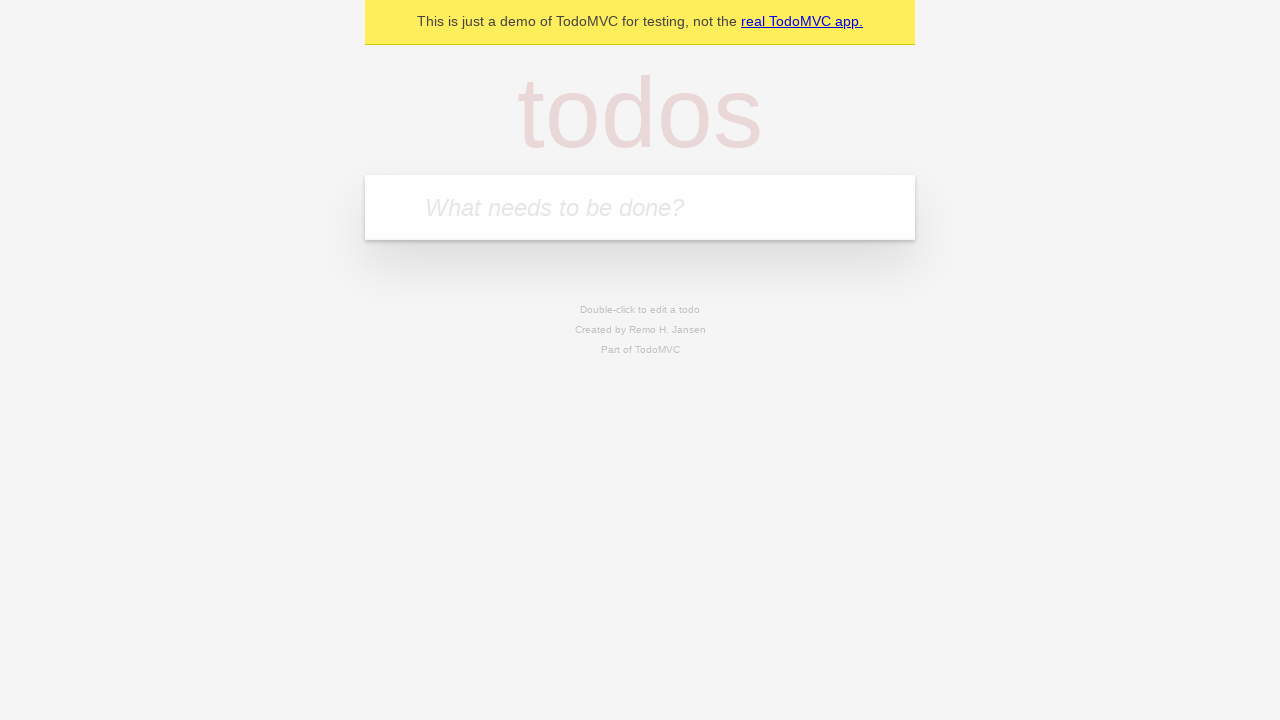

Located the 'What needs to be done?' input field
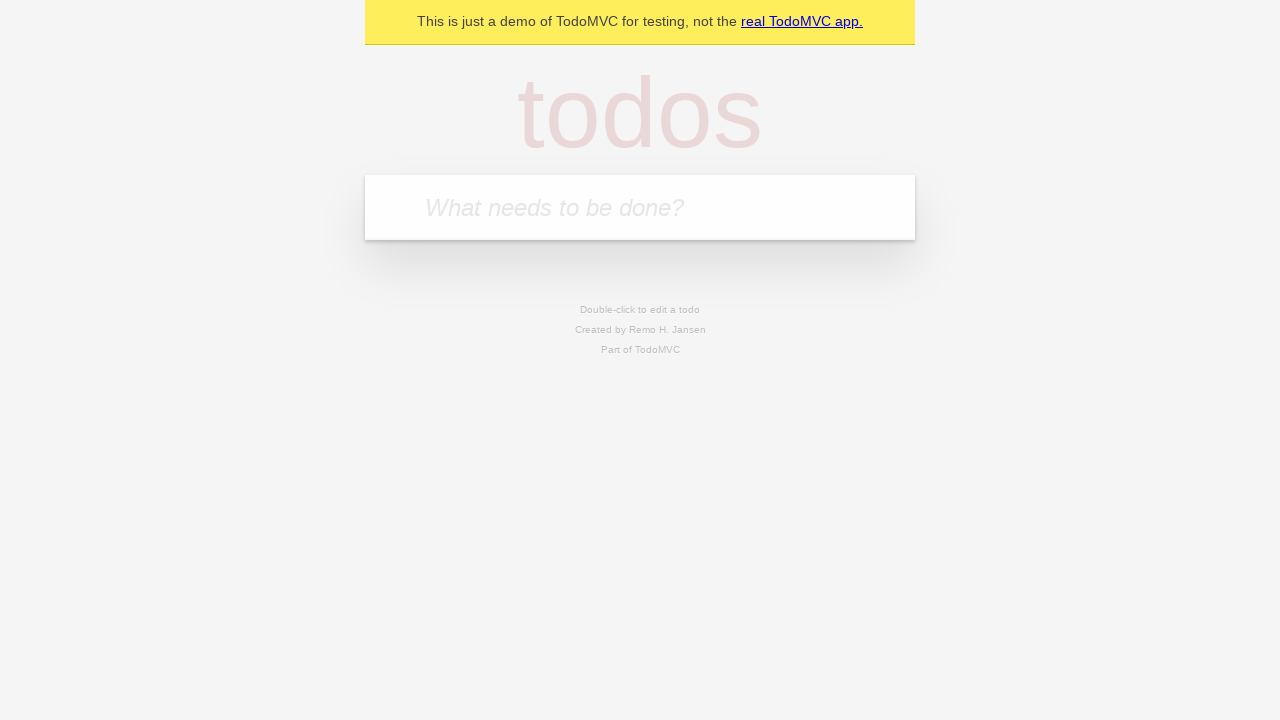

Filled input field with 'buy some cheese' on internal:attr=[placeholder="What needs to be done?"i]
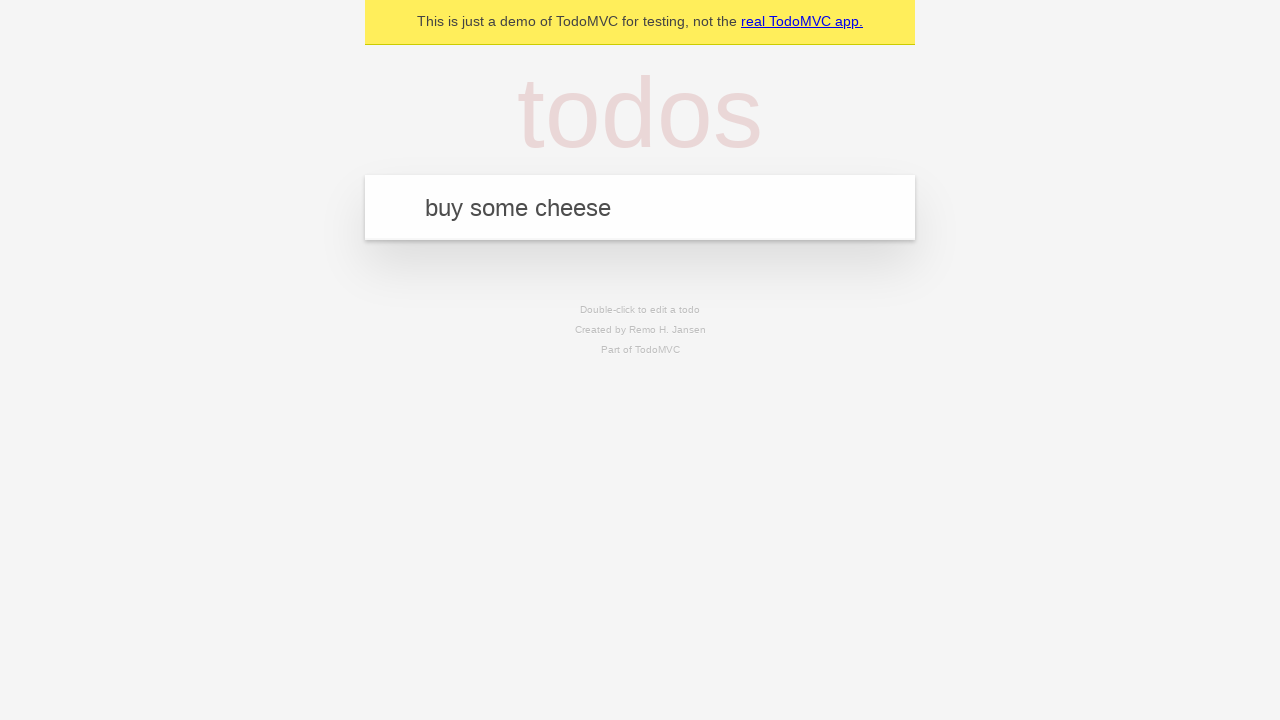

Pressed Enter to create todo item 'buy some cheese' on internal:attr=[placeholder="What needs to be done?"i]
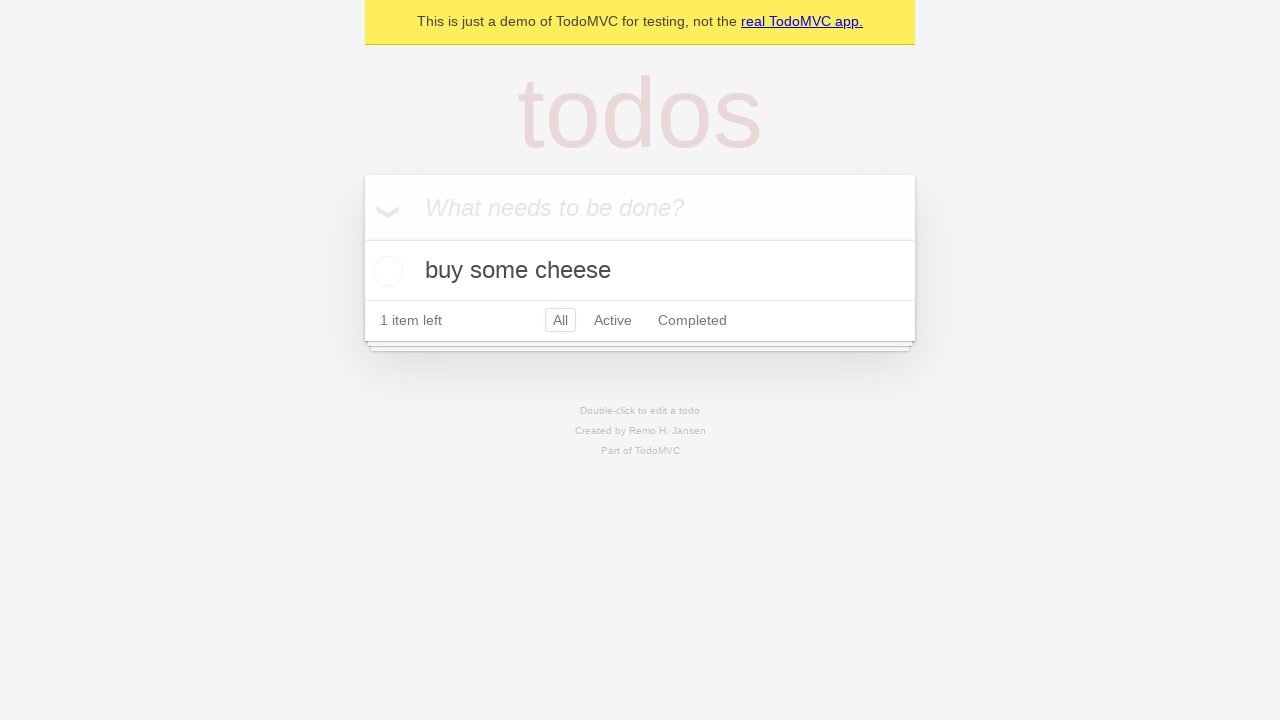

Filled input field with 'feed the cat' on internal:attr=[placeholder="What needs to be done?"i]
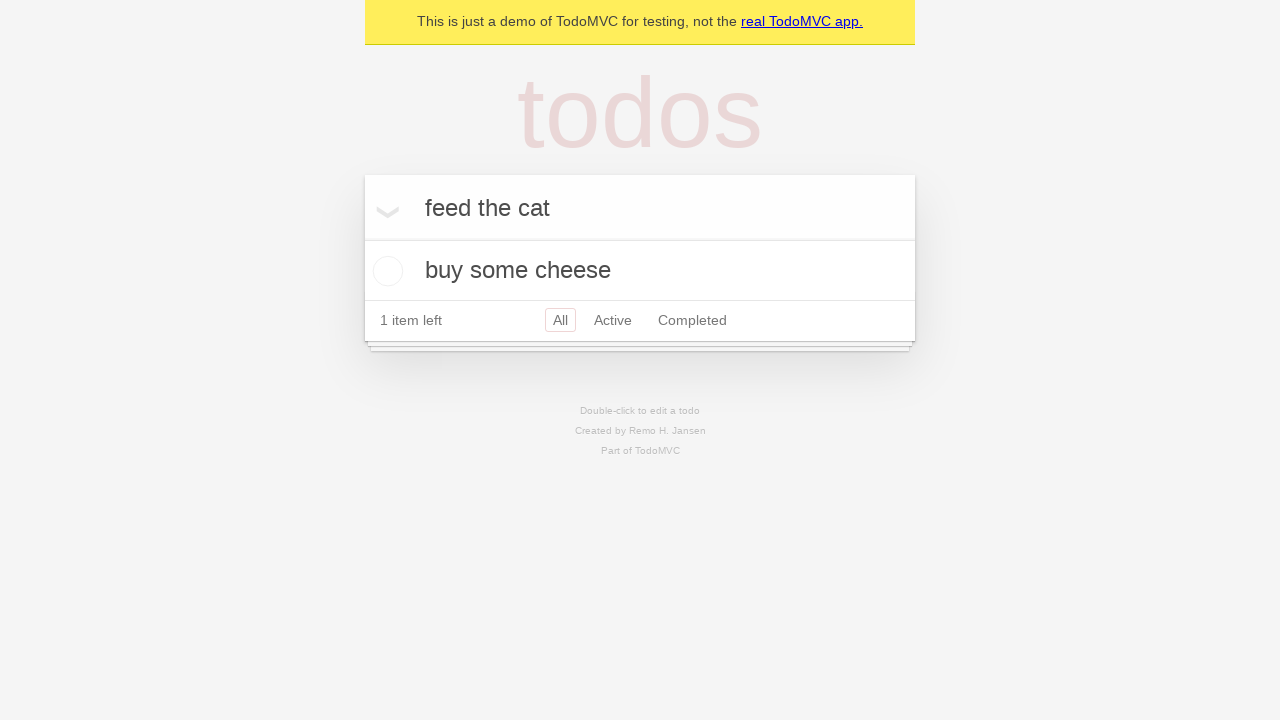

Pressed Enter to create todo item 'feed the cat' on internal:attr=[placeholder="What needs to be done?"i]
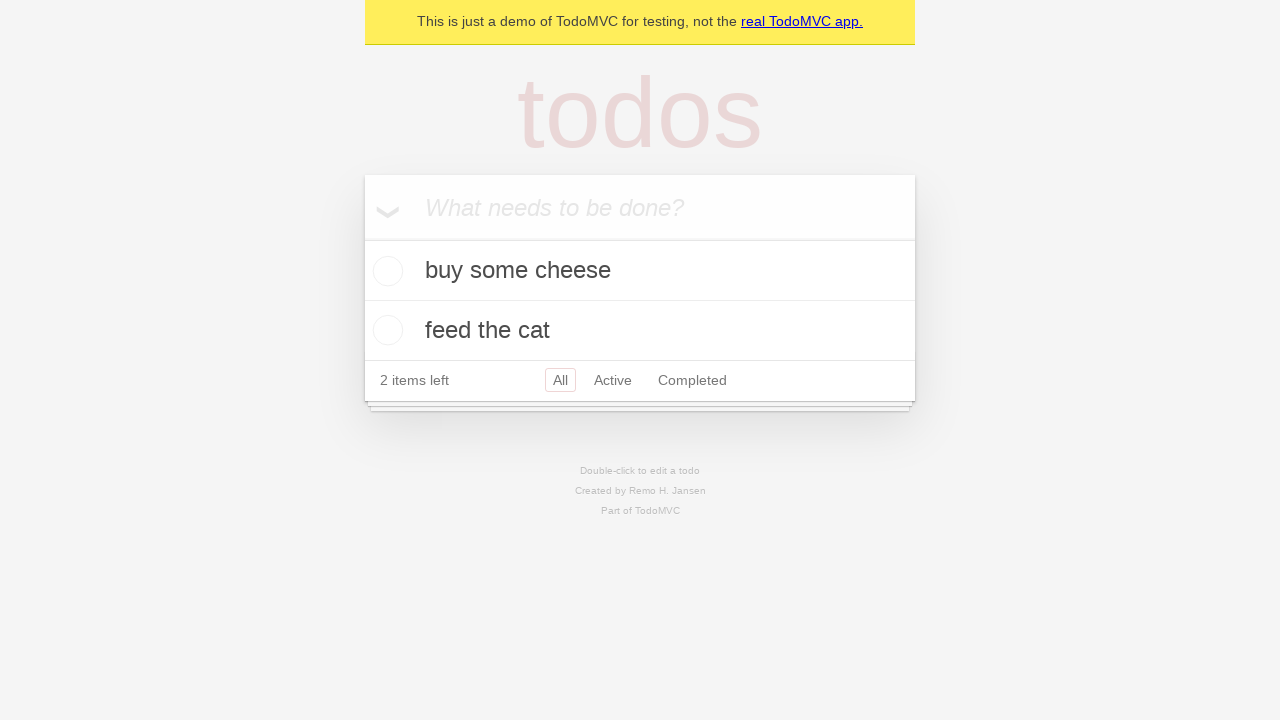

Filled input field with 'book a doctors appointment' on internal:attr=[placeholder="What needs to be done?"i]
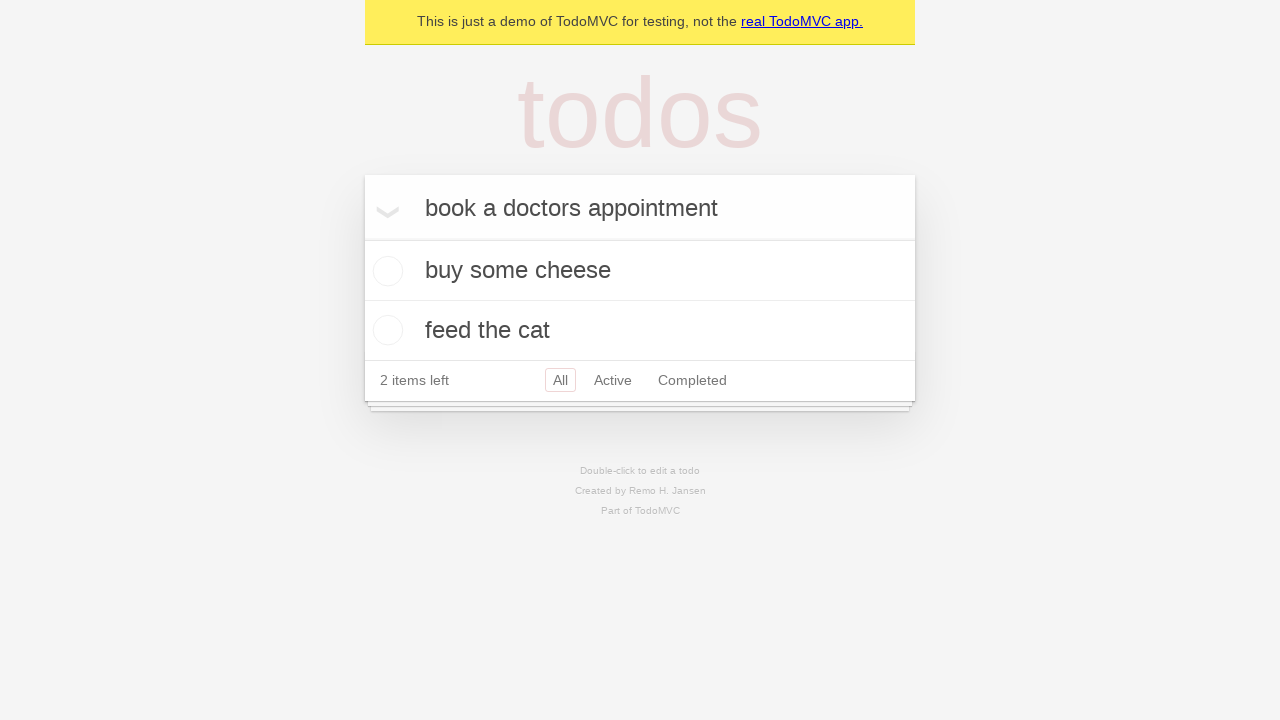

Pressed Enter to create todo item 'book a doctors appointment' on internal:attr=[placeholder="What needs to be done?"i]
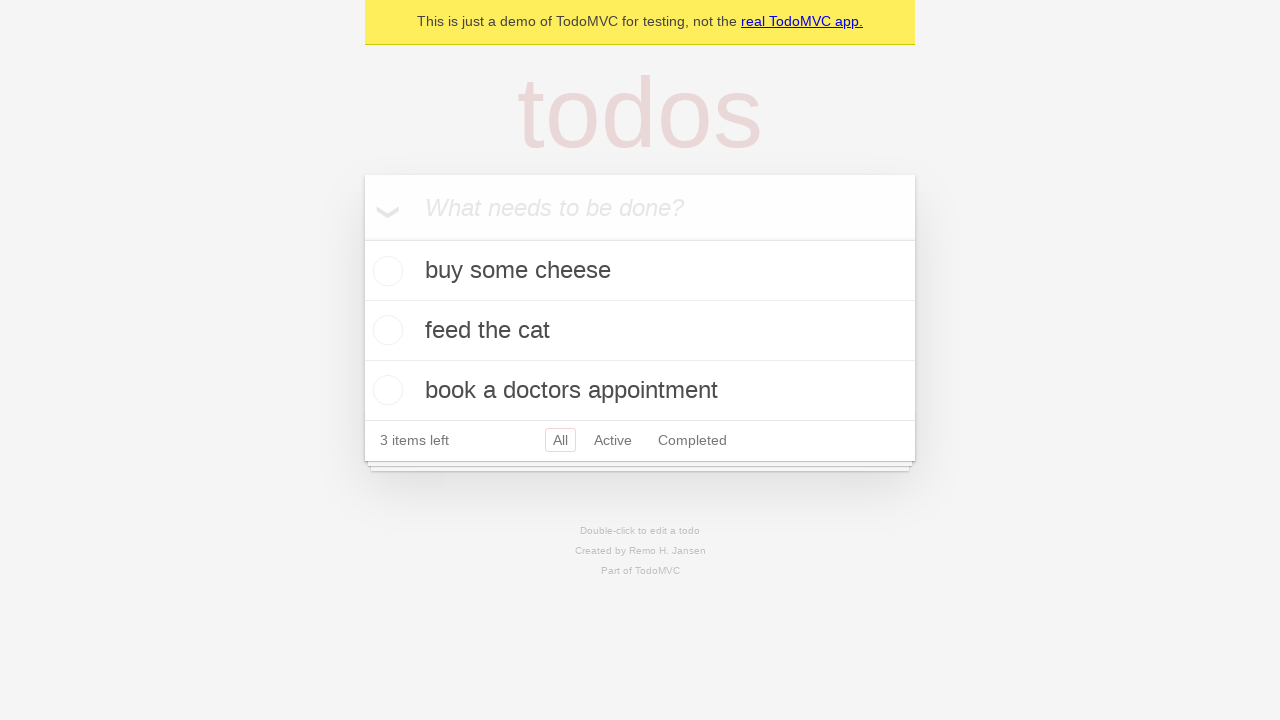

Located all todo items
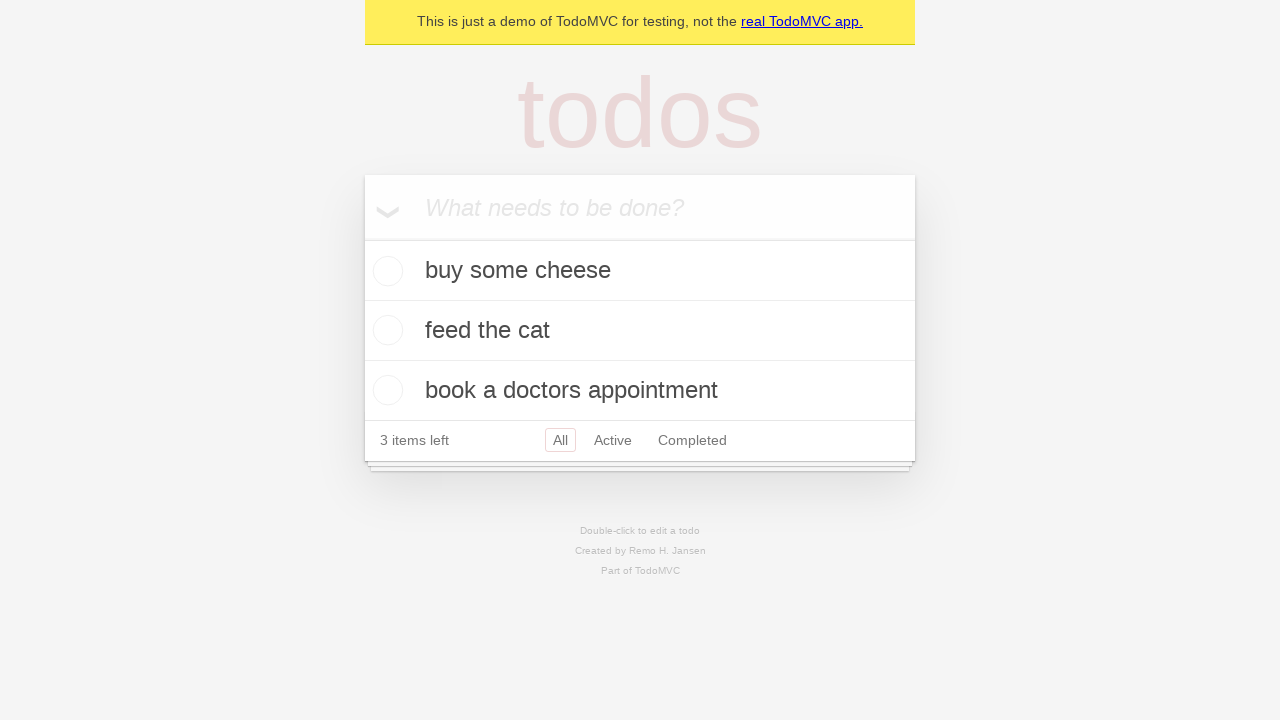

Double-clicked on the second todo item to enter edit mode at (640, 331) on internal:testid=[data-testid="todo-item"s] >> nth=1
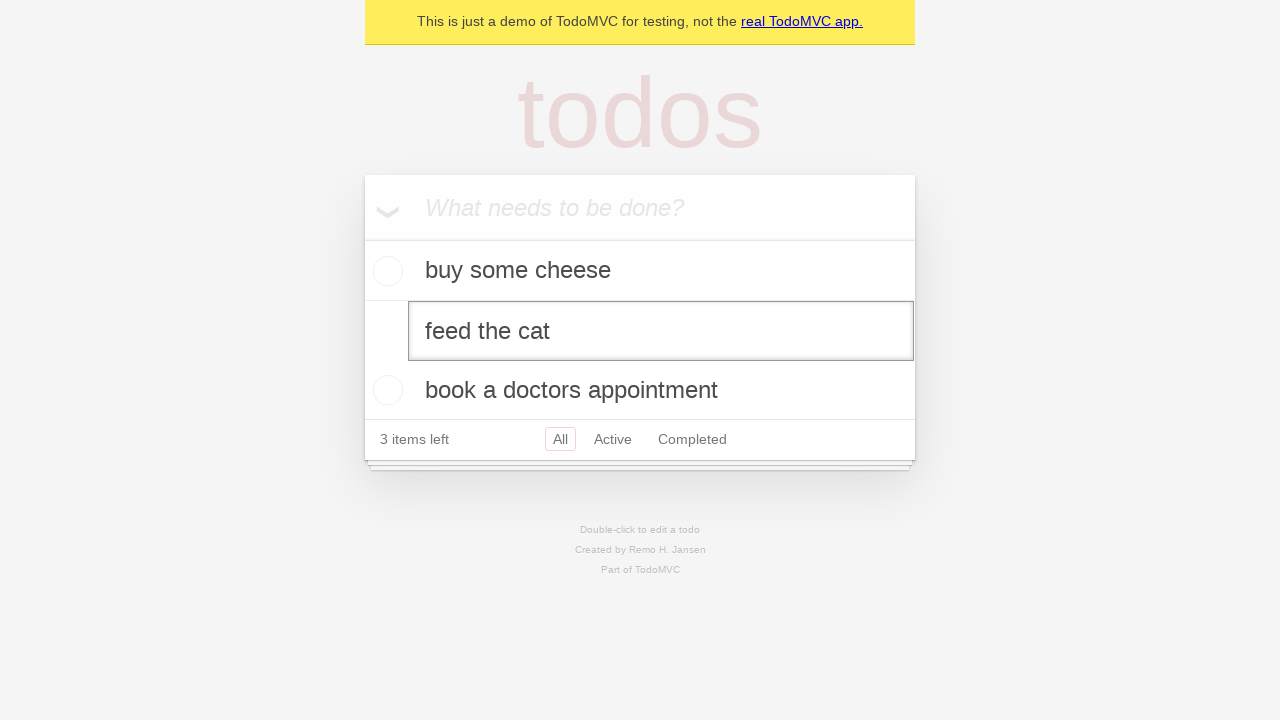

Cleared the text in the edit field on internal:testid=[data-testid="todo-item"s] >> nth=1 >> internal:role=textbox[nam
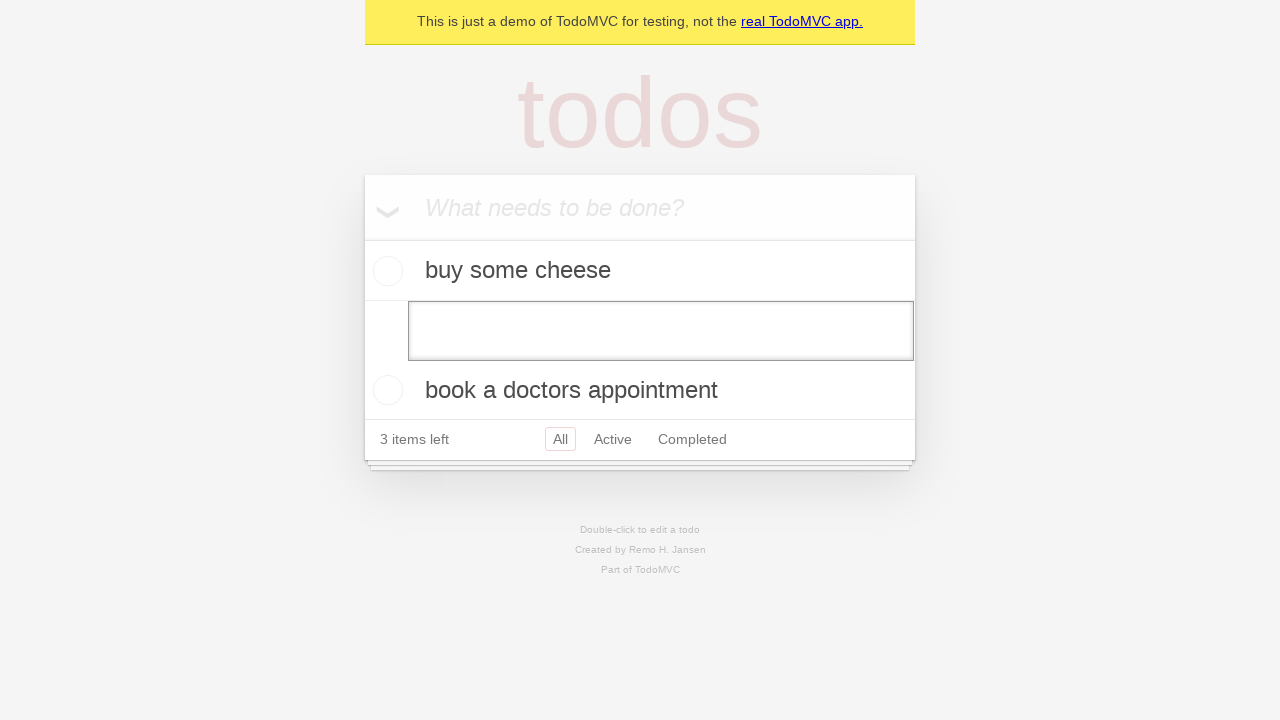

Pressed Enter to save empty text and remove the todo item on internal:testid=[data-testid="todo-item"s] >> nth=1 >> internal:role=textbox[nam
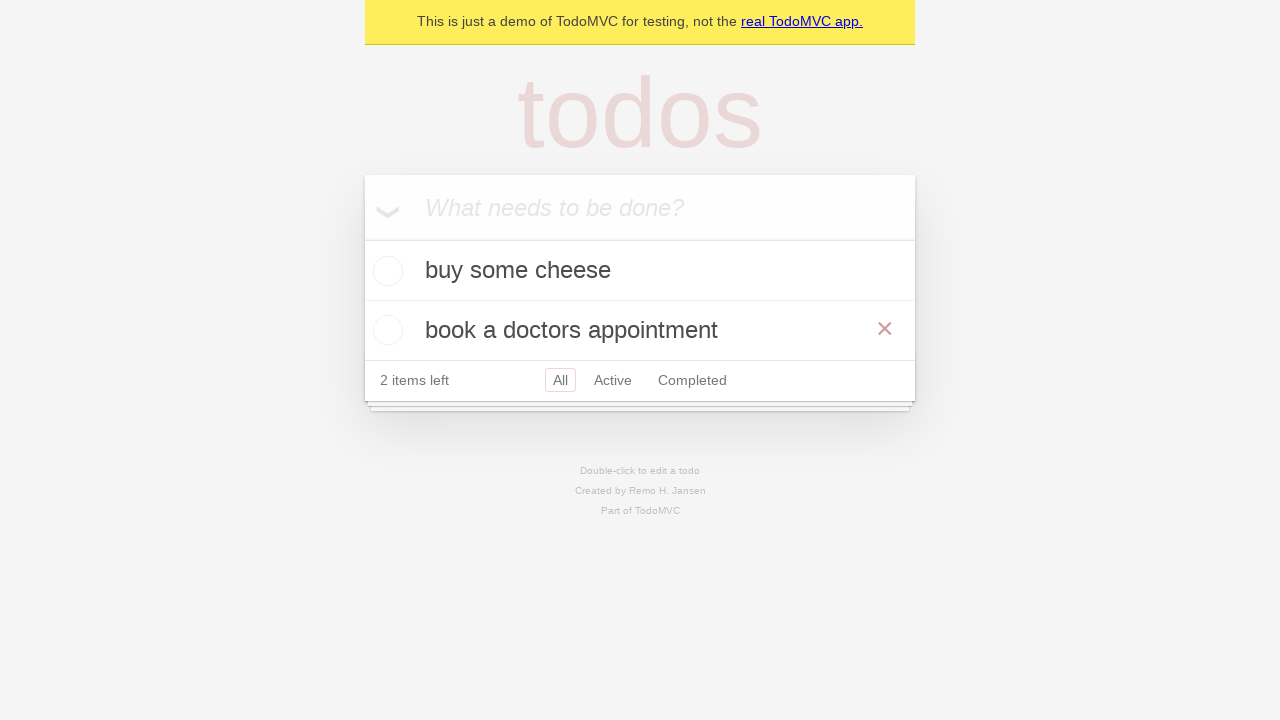

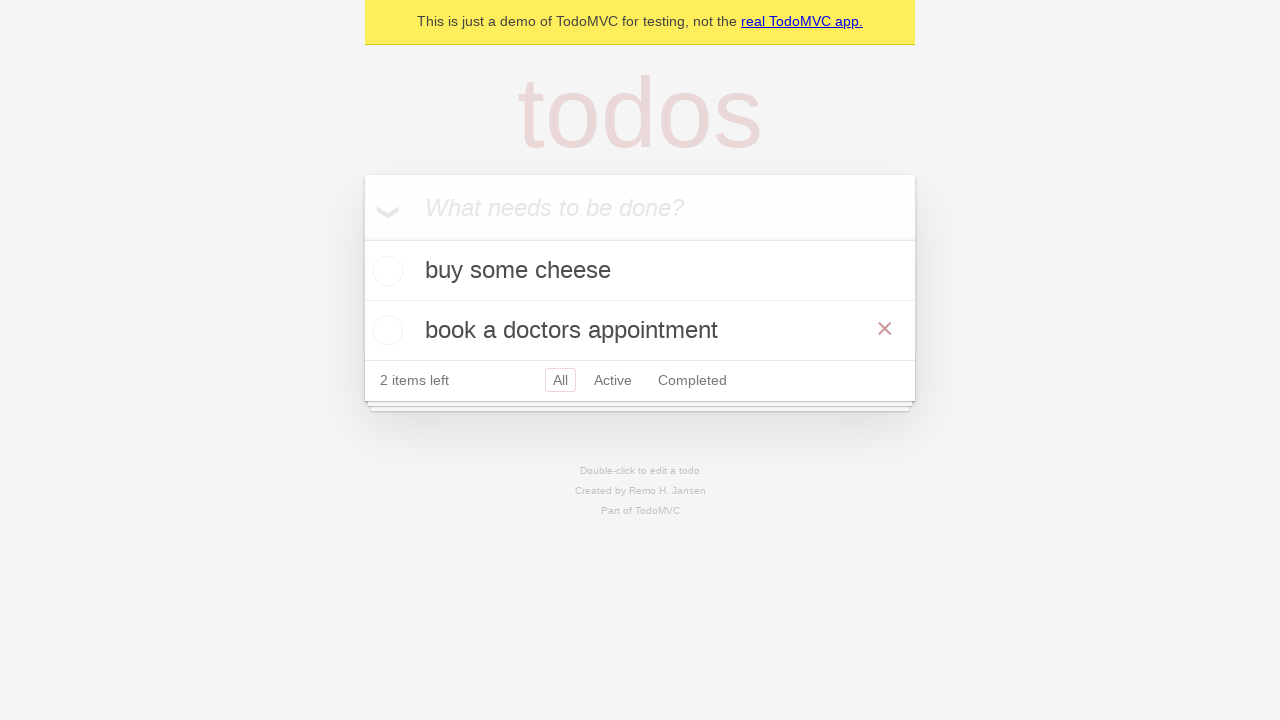